Navigates to Tinder's homepage and waits for the page to load, verifying the site is accessible.

Starting URL: https://tinder.com/

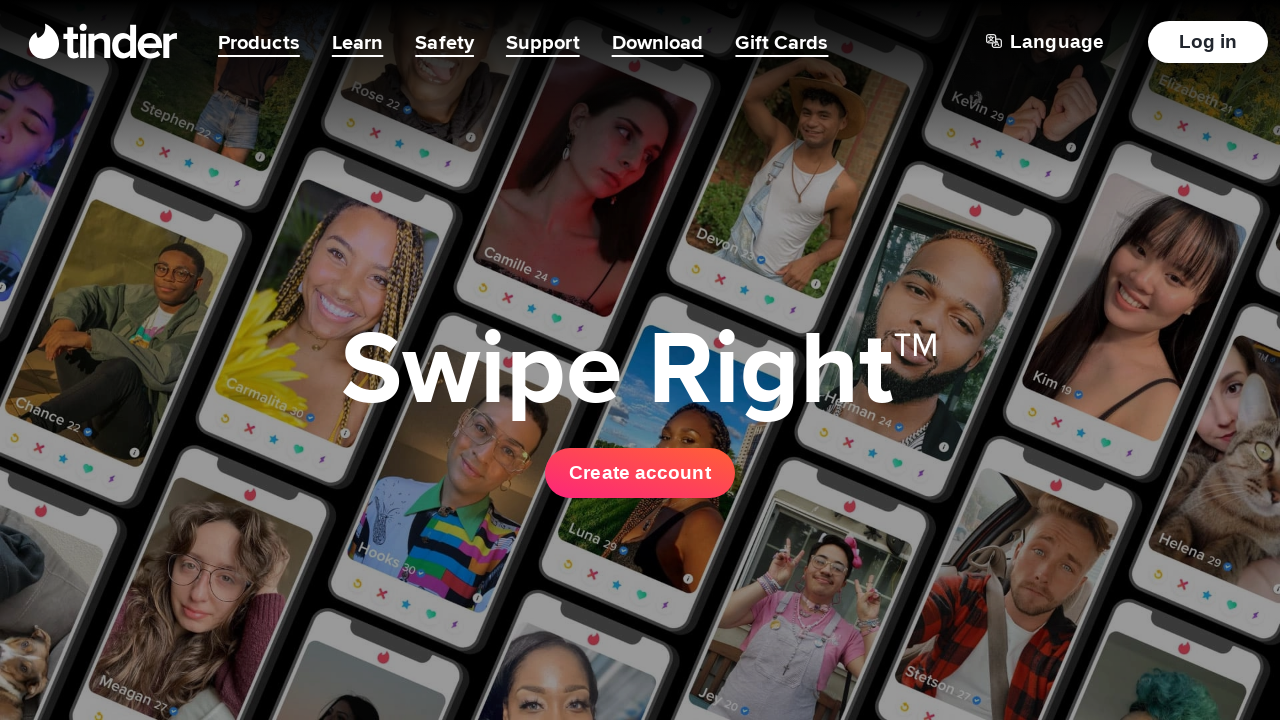

Navigated to Tinder's homepage
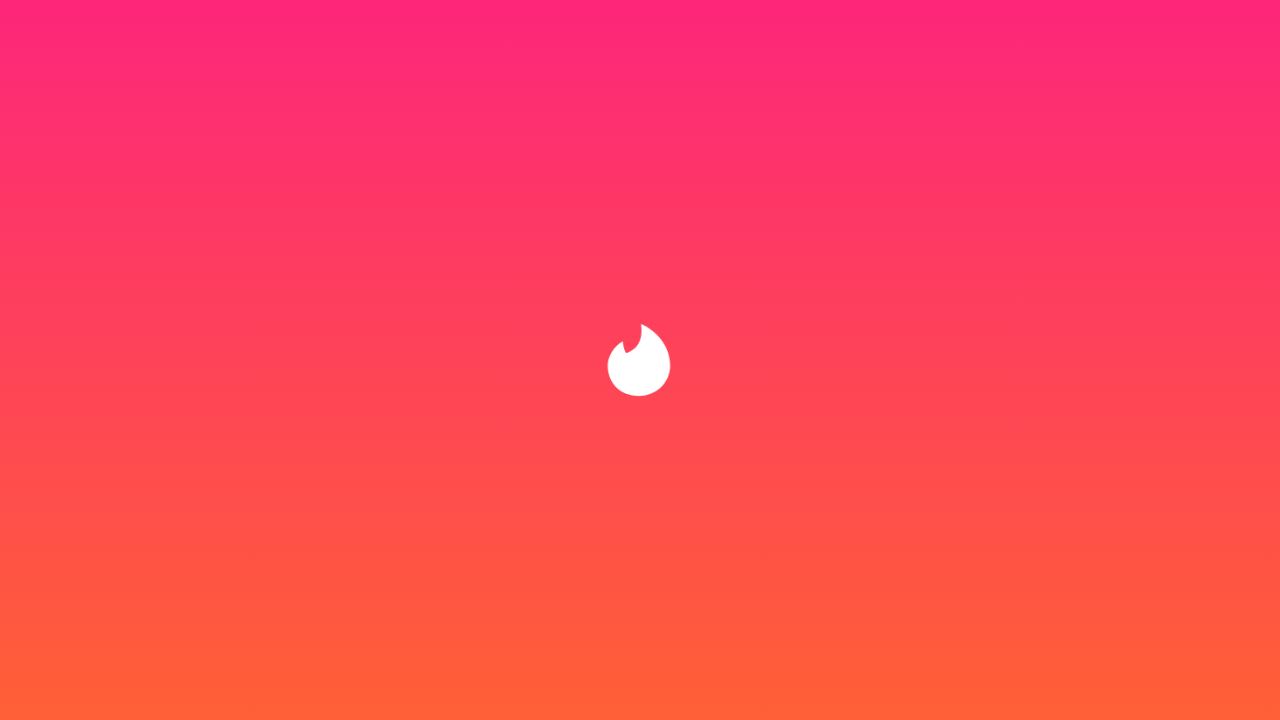

Page reached network idle state, indicating full load
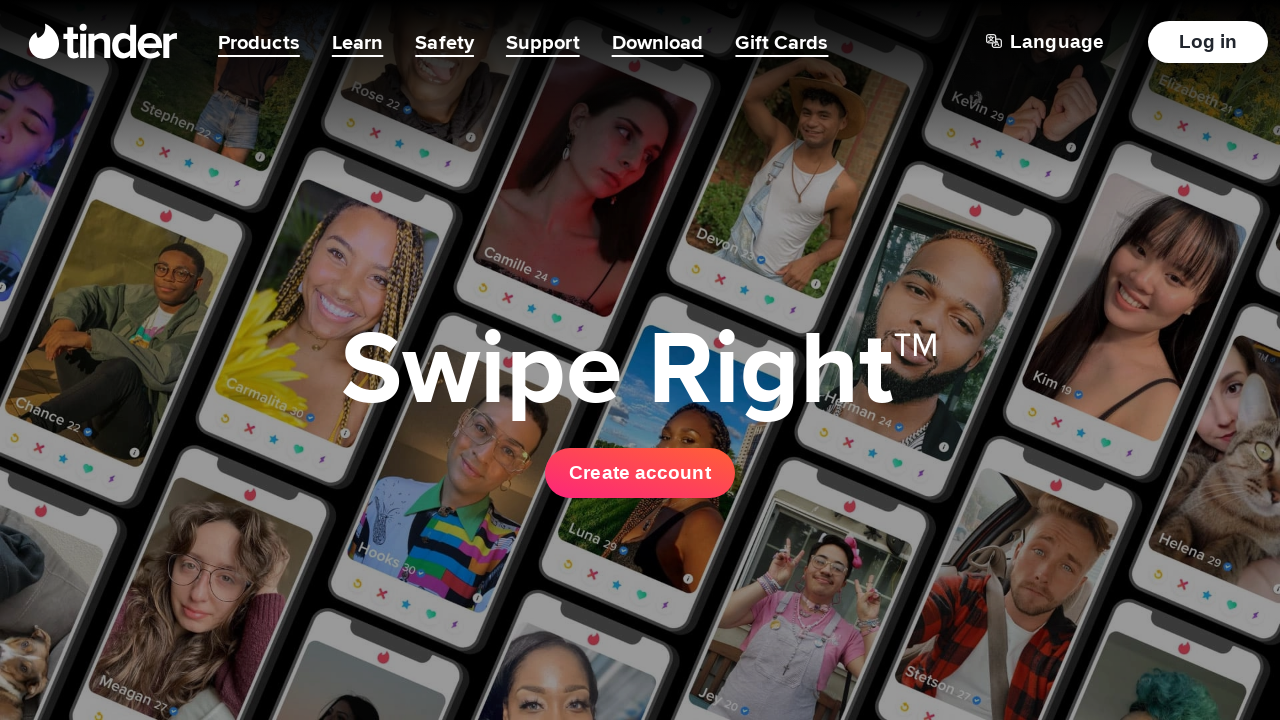

Body element is present, verifying site is accessible
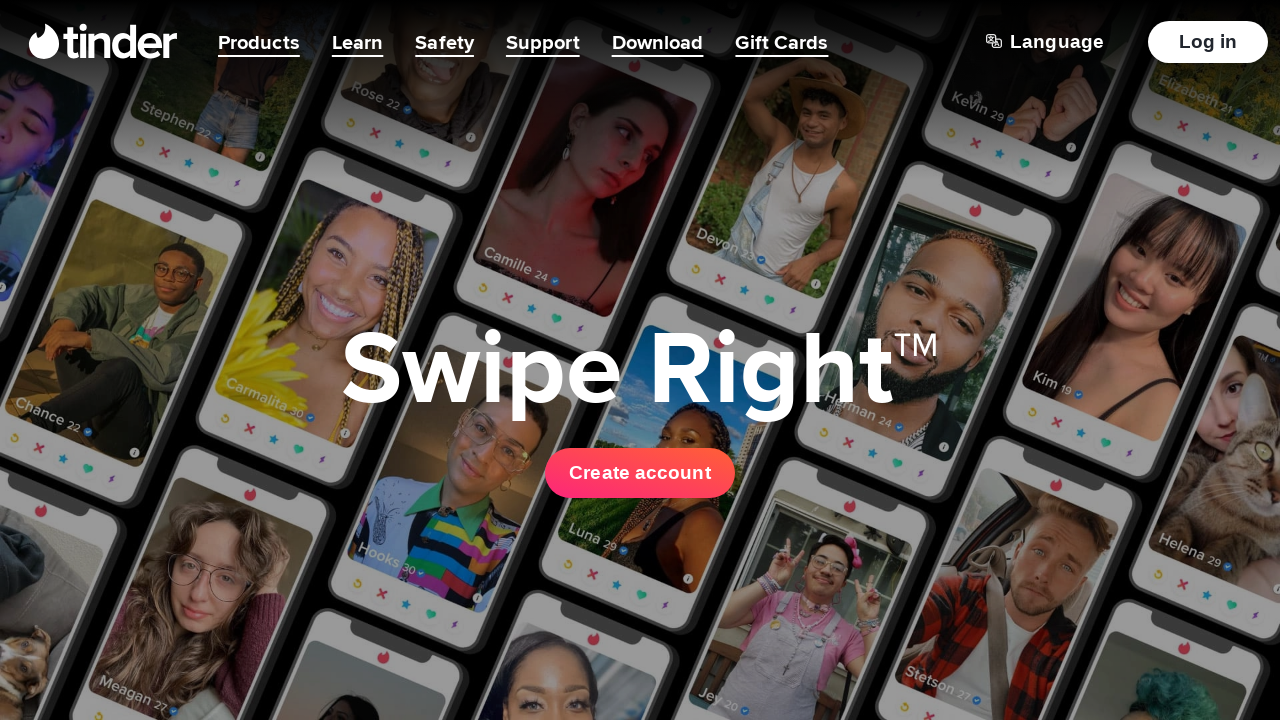

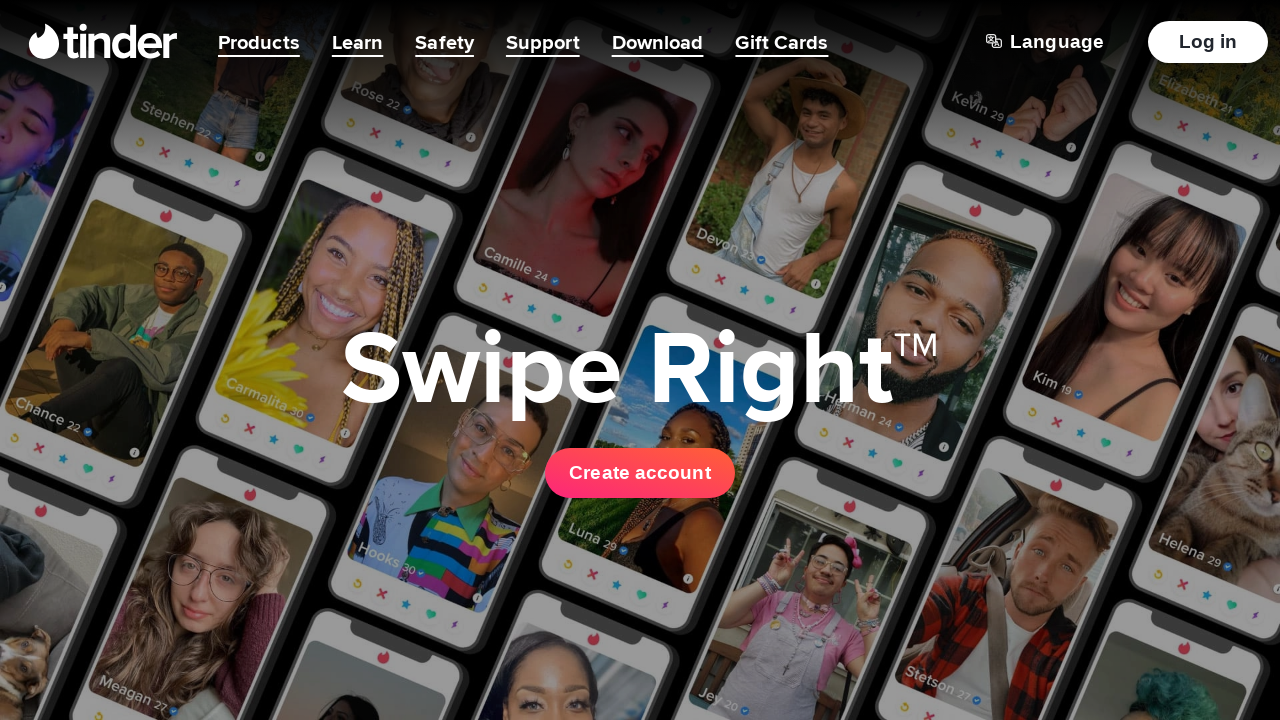